Tests the progress bar functionality by clicking the start button and waiting for the progress bar to reach 50% completion.

Starting URL: https://demoqa.com/progress-bar

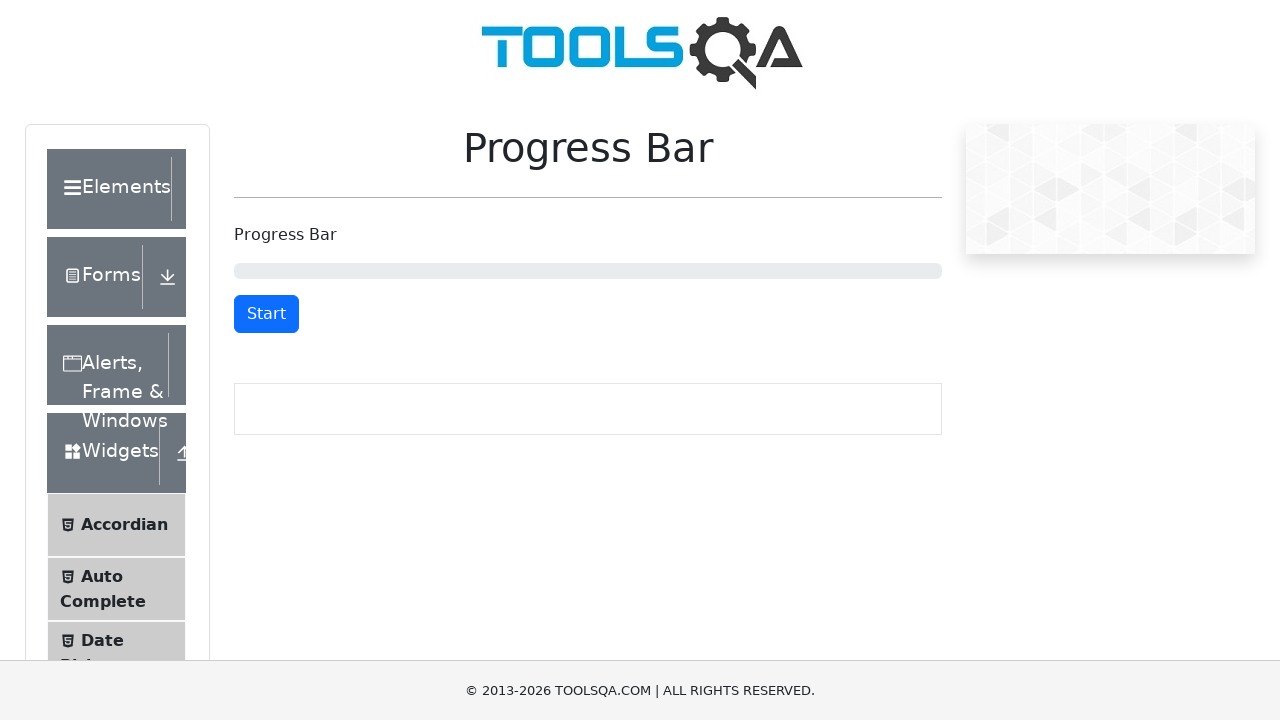

Clicked start/stop button to begin the progress bar at (266, 314) on #startStopButton
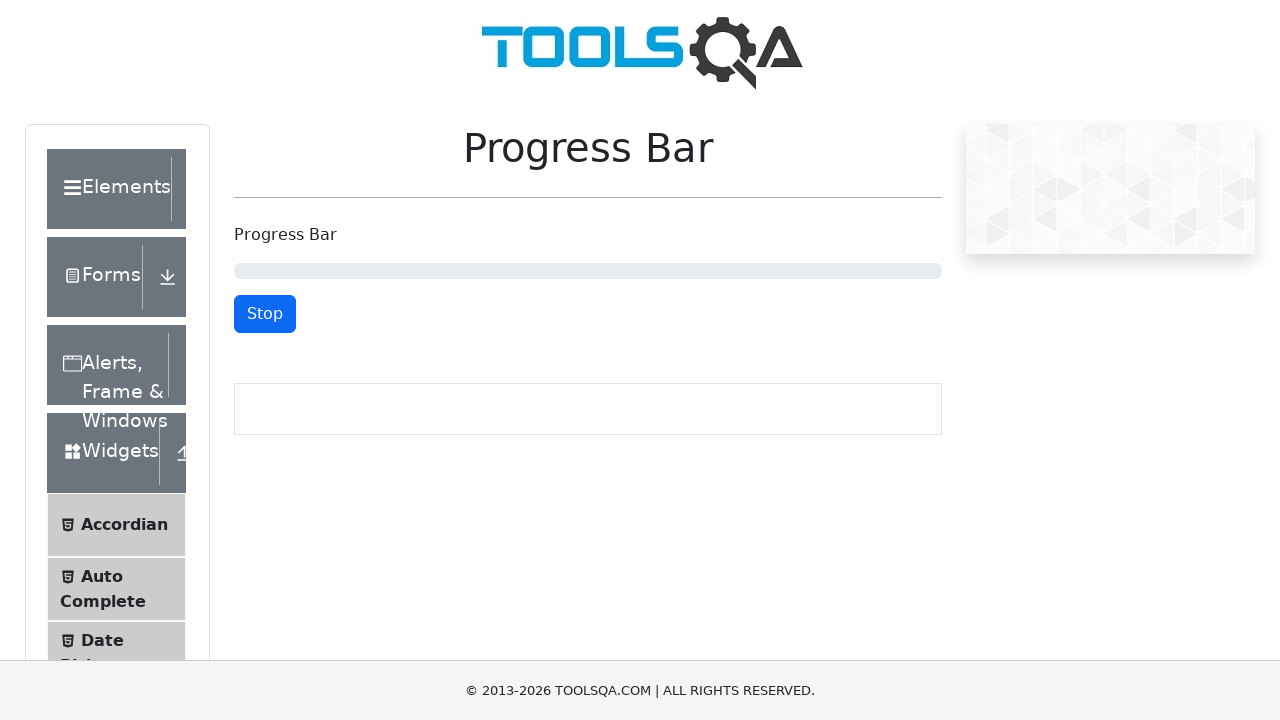

Progress bar reached 50% completion
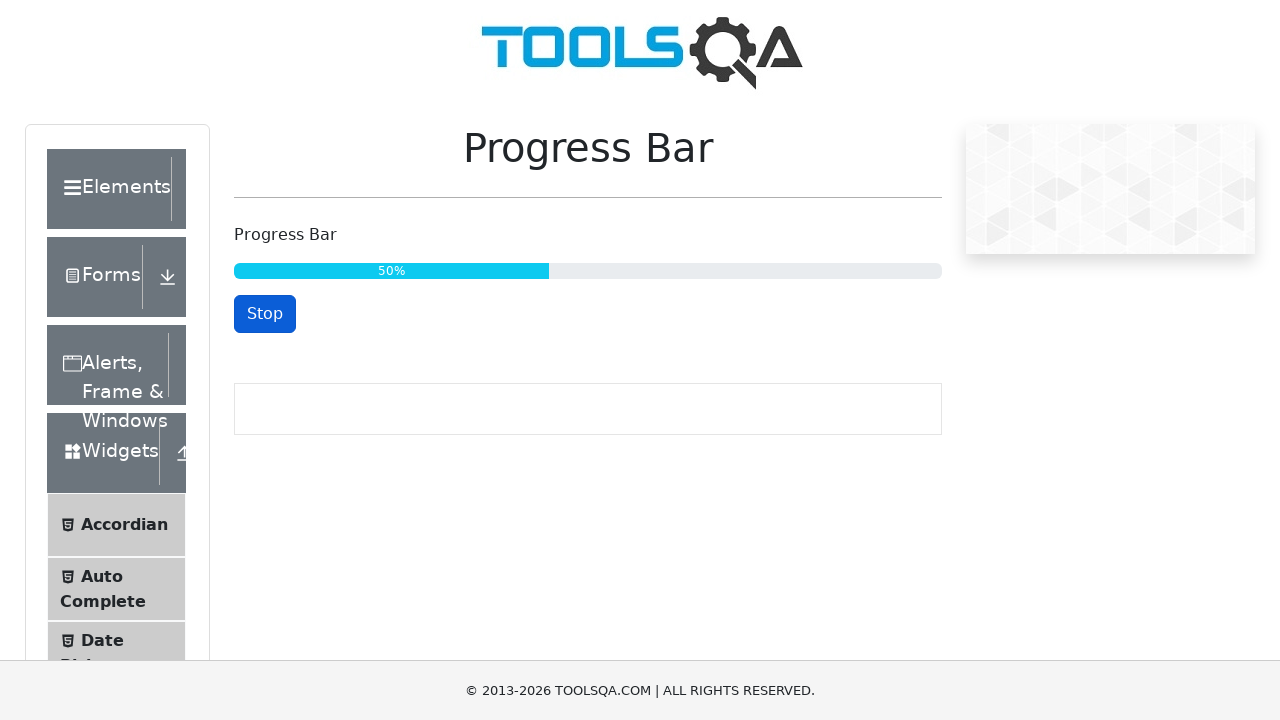

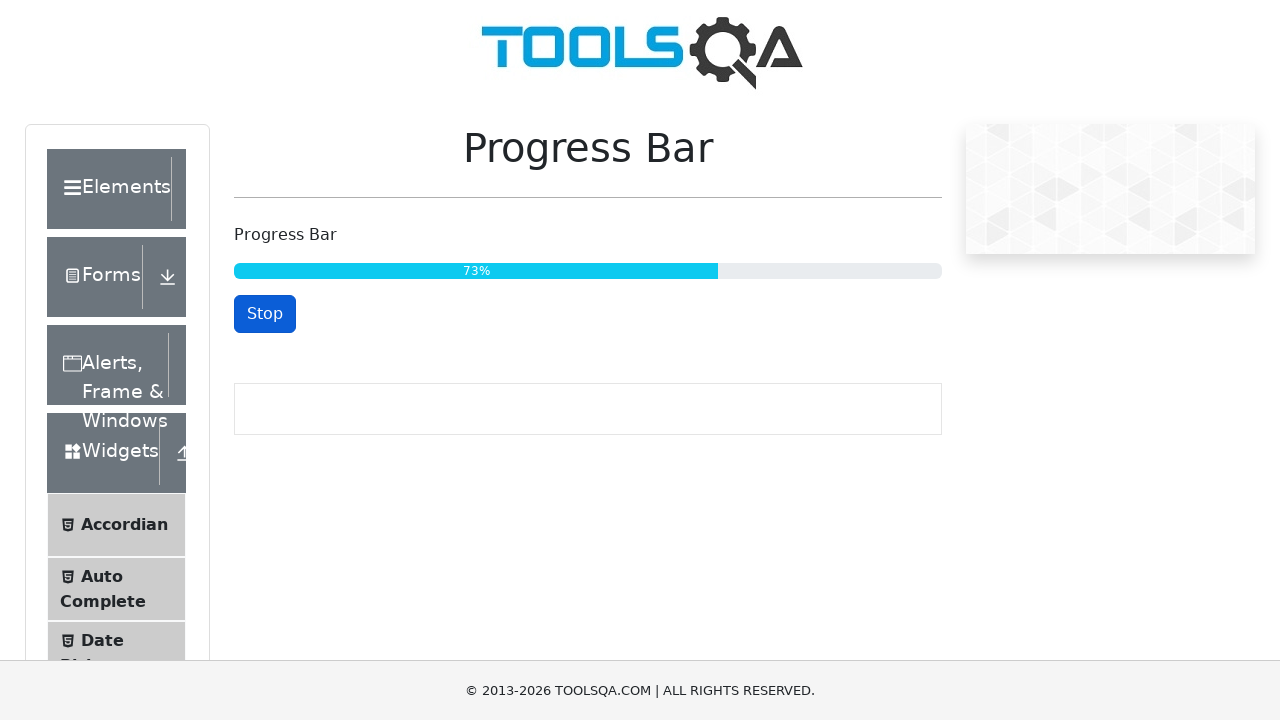